Tests revealing a hidden element, waiting for it to be displayed, then sending text to it

Starting URL: https://www.selenium.dev/selenium/web/dynamic.html

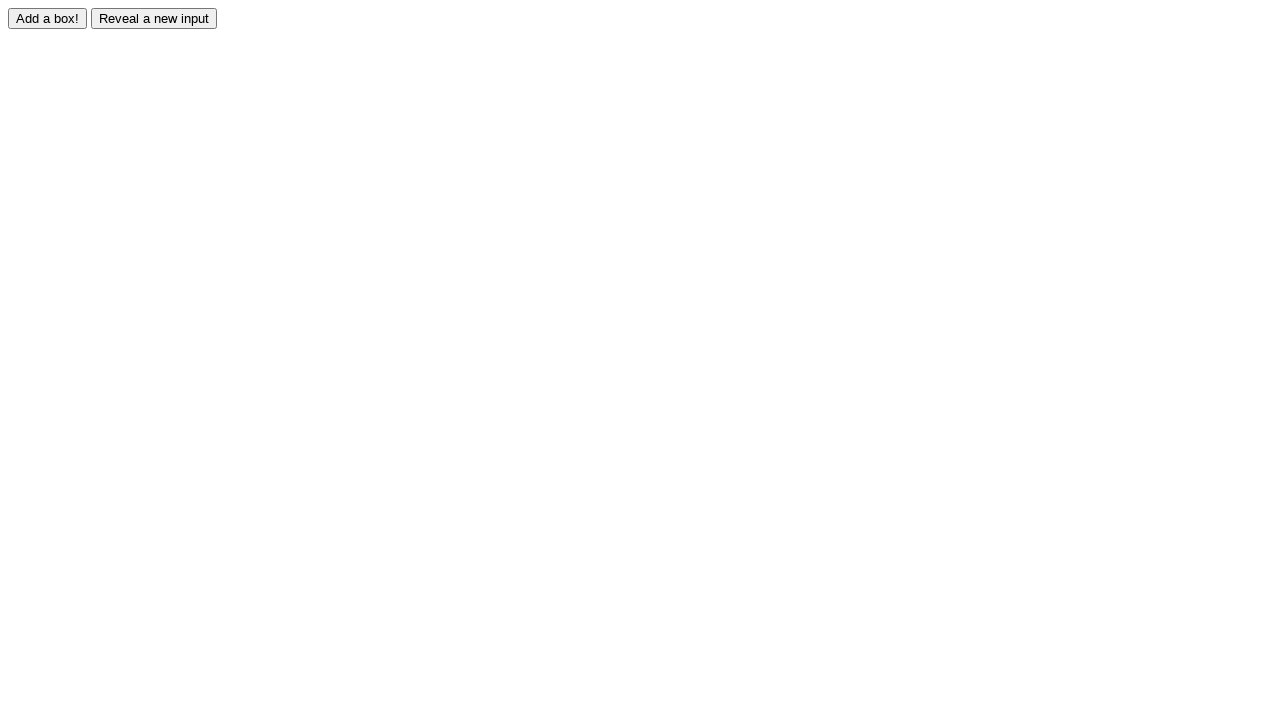

Navigated to dynamic.html test page
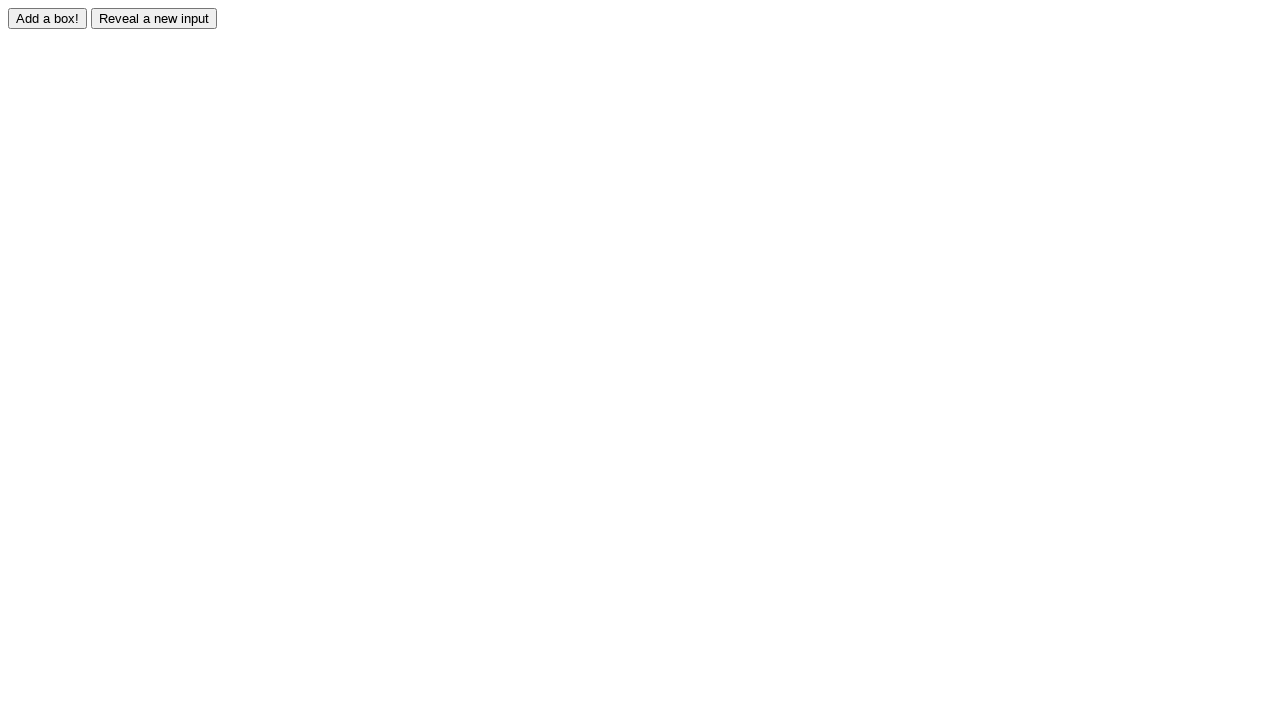

Clicked reveal button to show hidden element at (154, 18) on #reveal
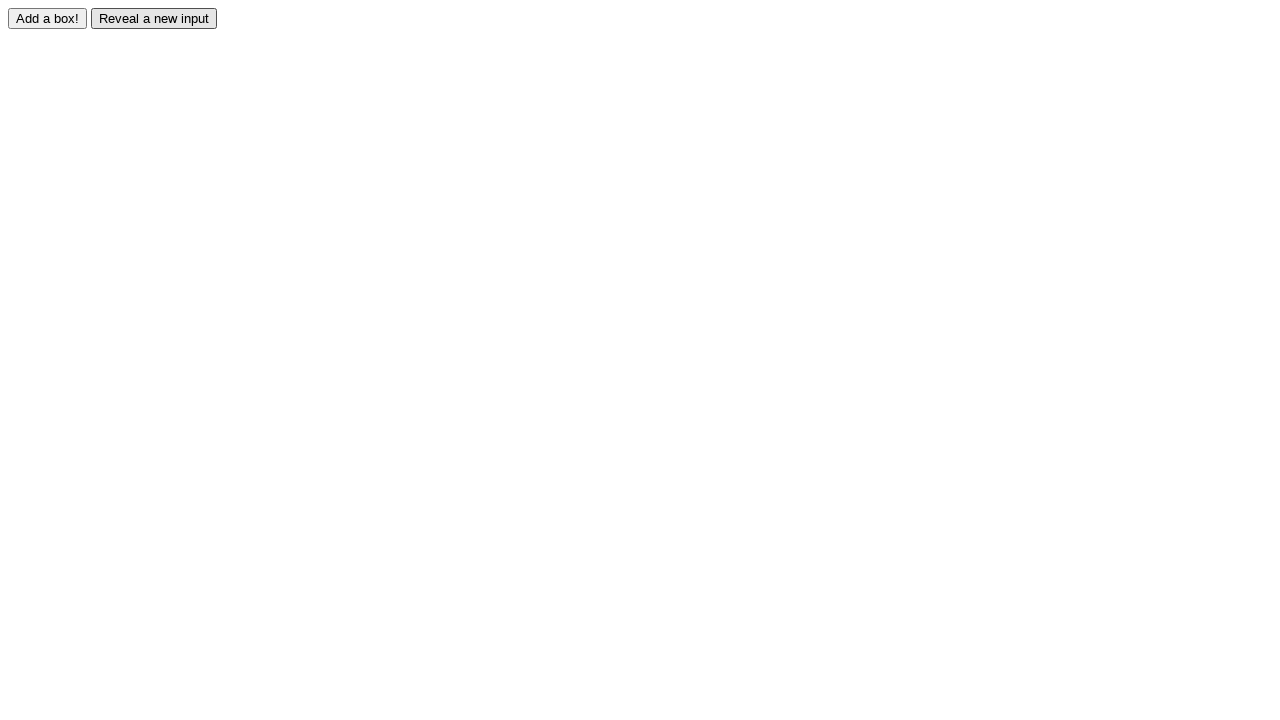

Hidden element is now visible and displayed
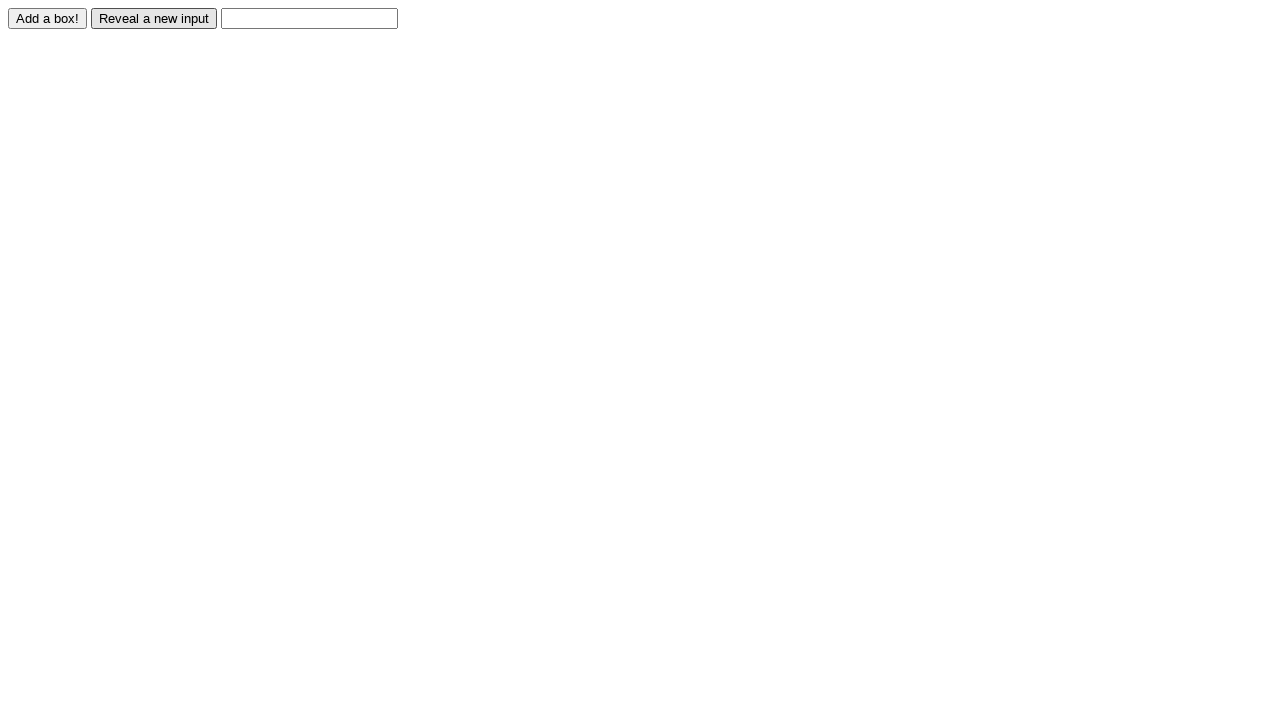

Sent 'test' text to the revealed element on #revealed
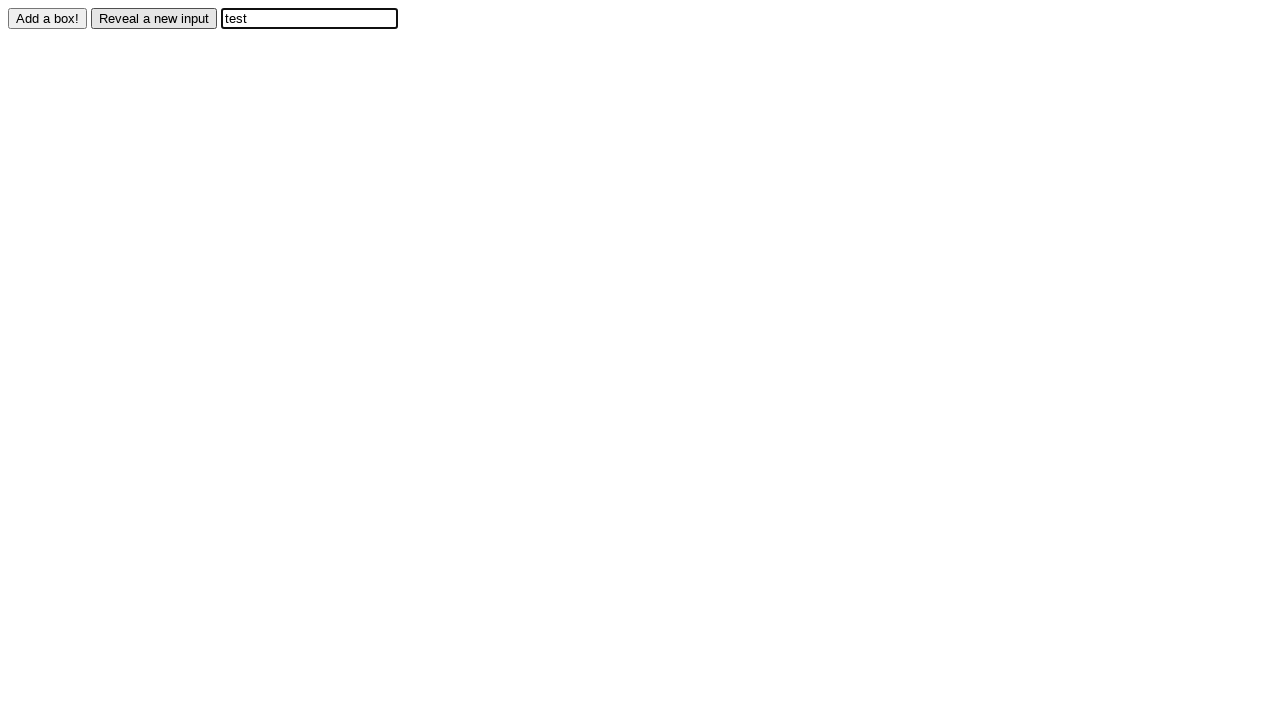

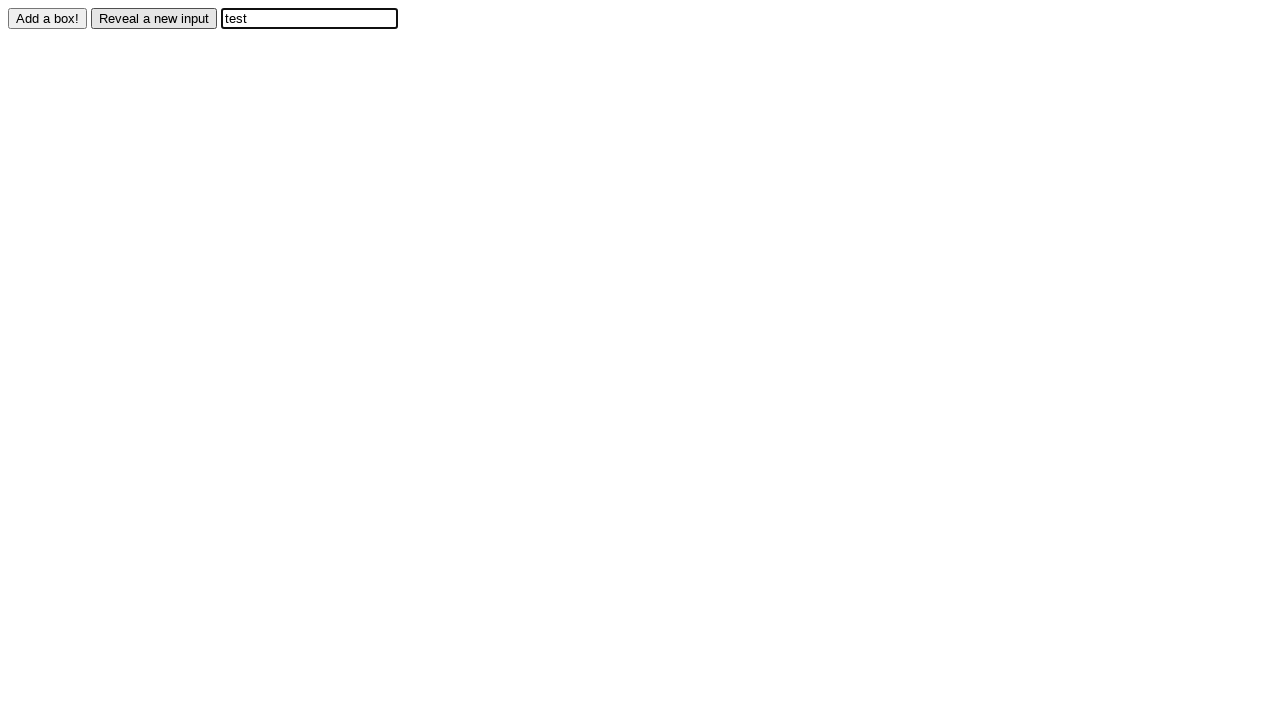